Navigates to Rahul Shetty Academy website, retrieves the page title and current URL, and verifies the page loads correctly.

Starting URL: https://rahulshettyacademy.com

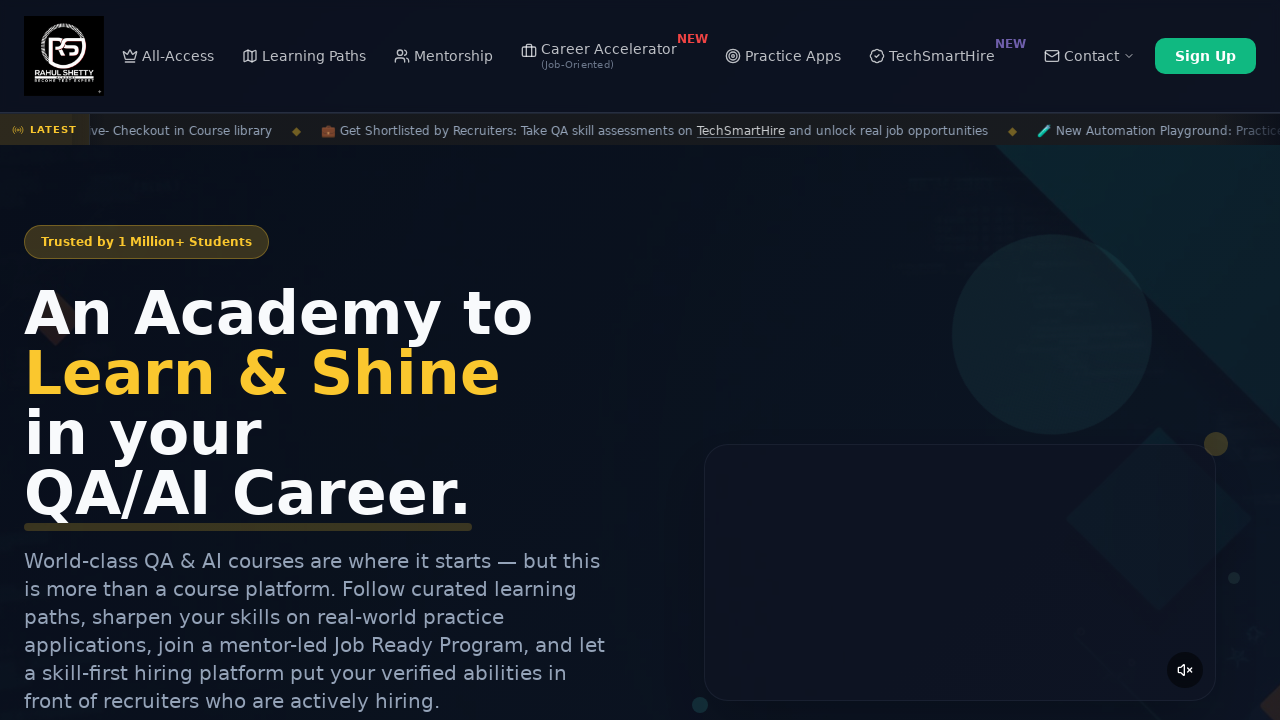

Waited for page to reach domcontentloaded state
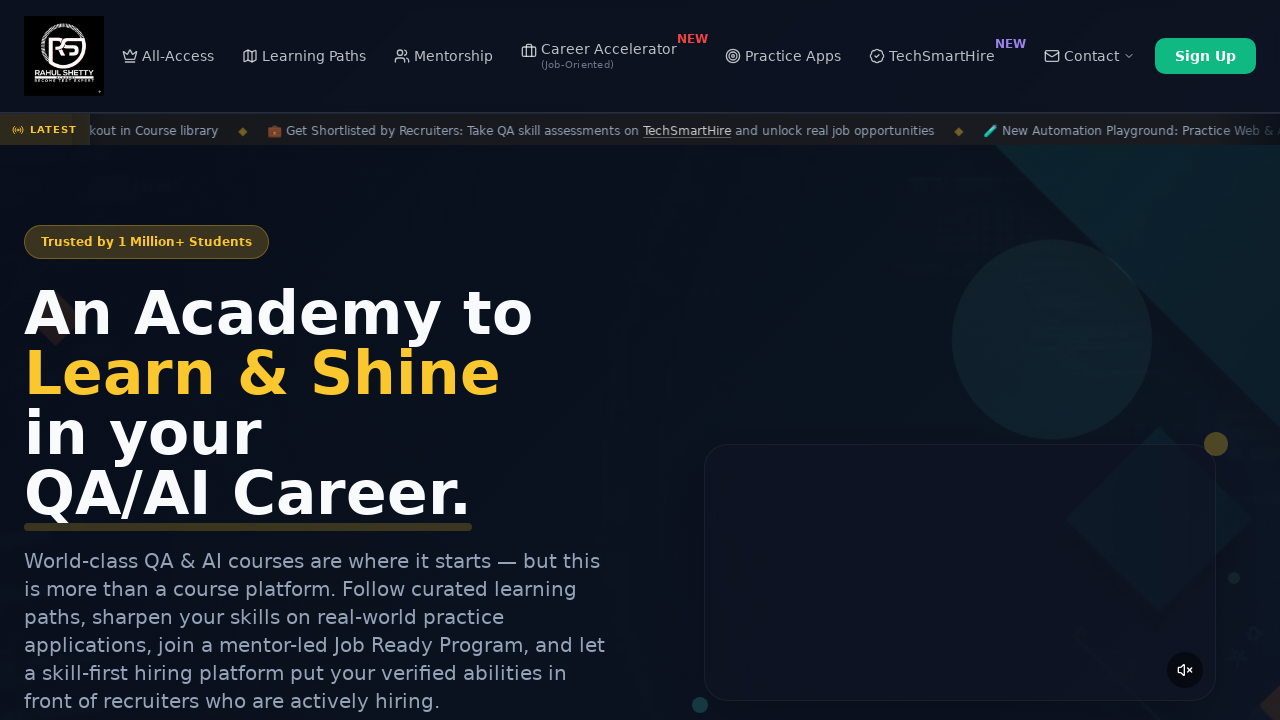

Retrieved page title: Rahul Shetty Academy | QA Automation, Playwright, AI Testing & Online Training
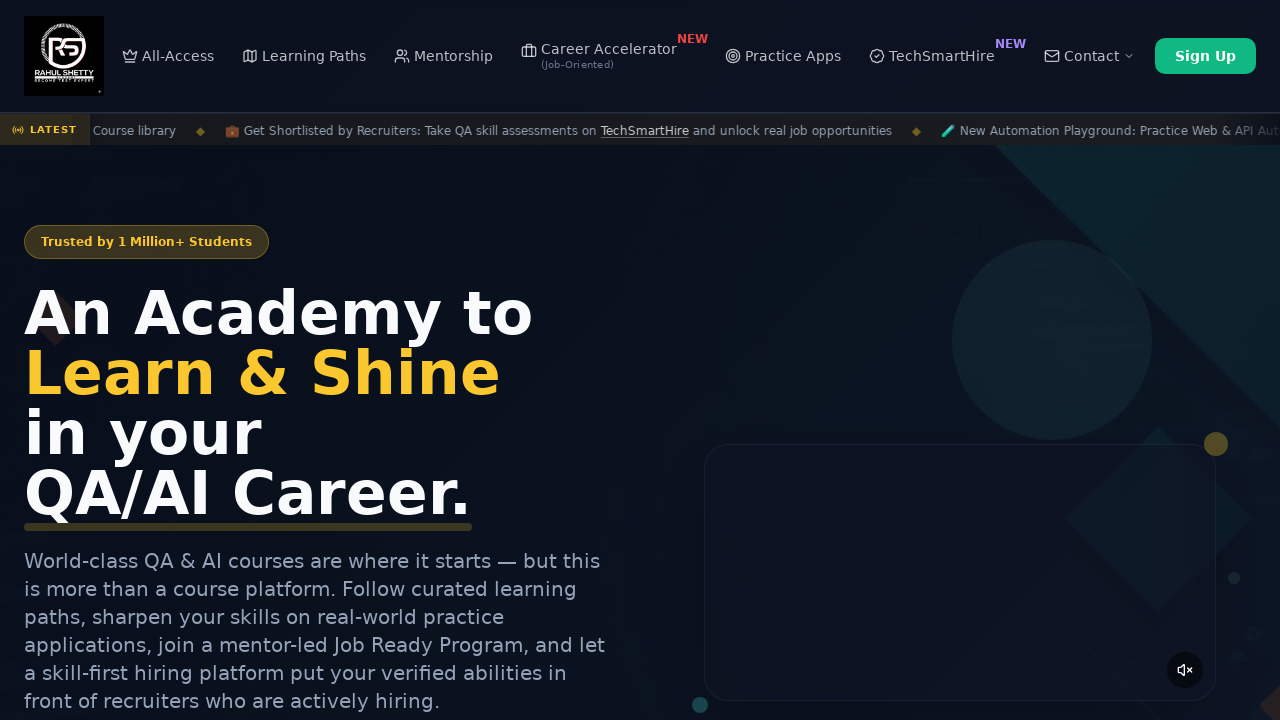

Retrieved current URL: https://rahulshettyacademy.com/
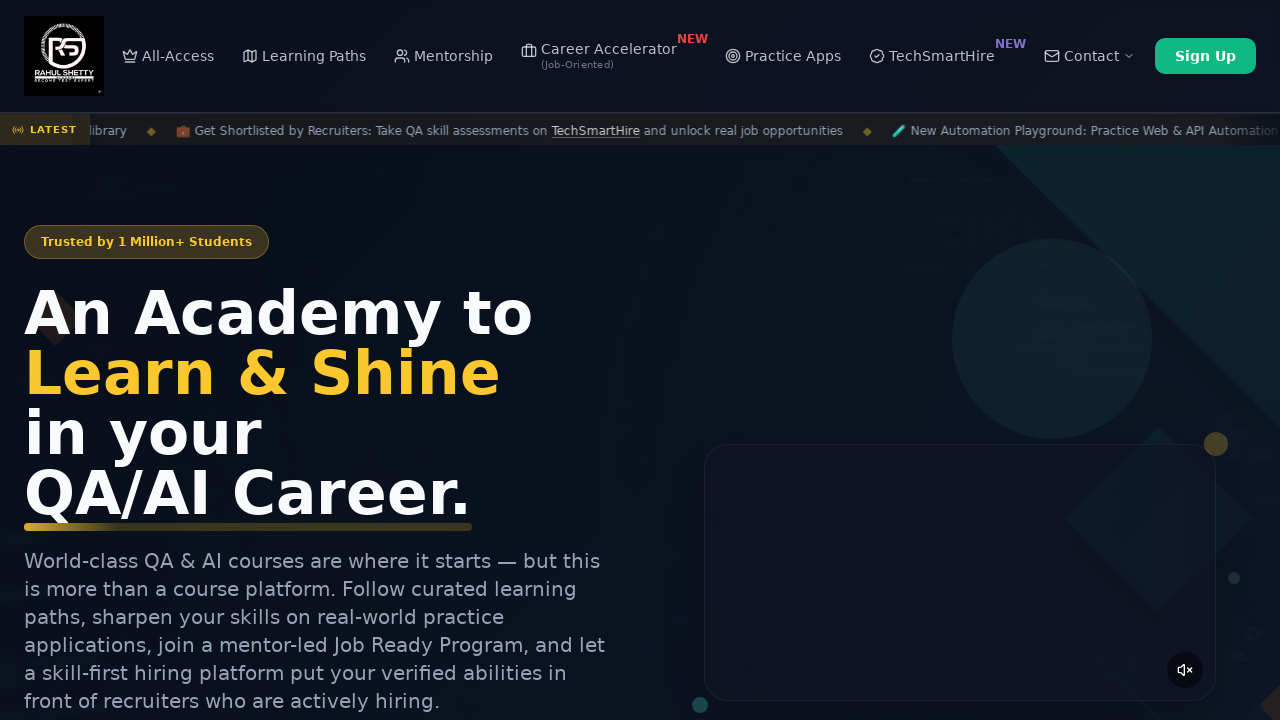

Waited for 3 seconds
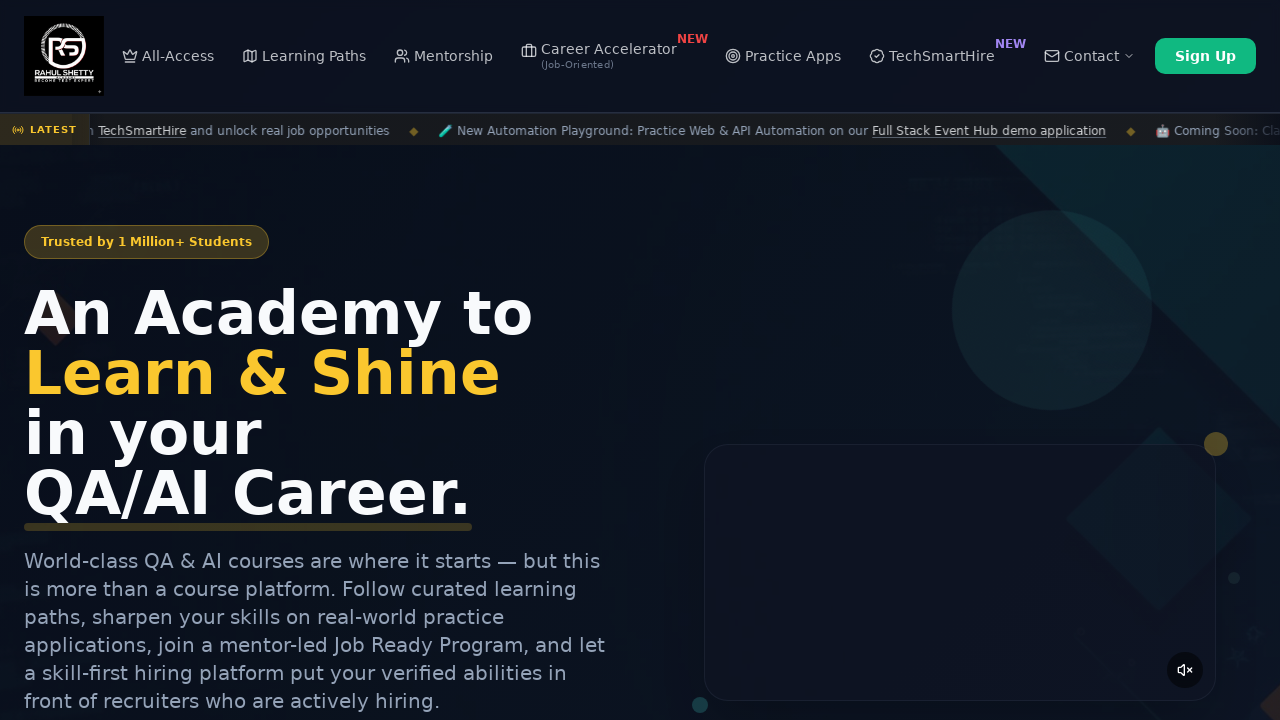

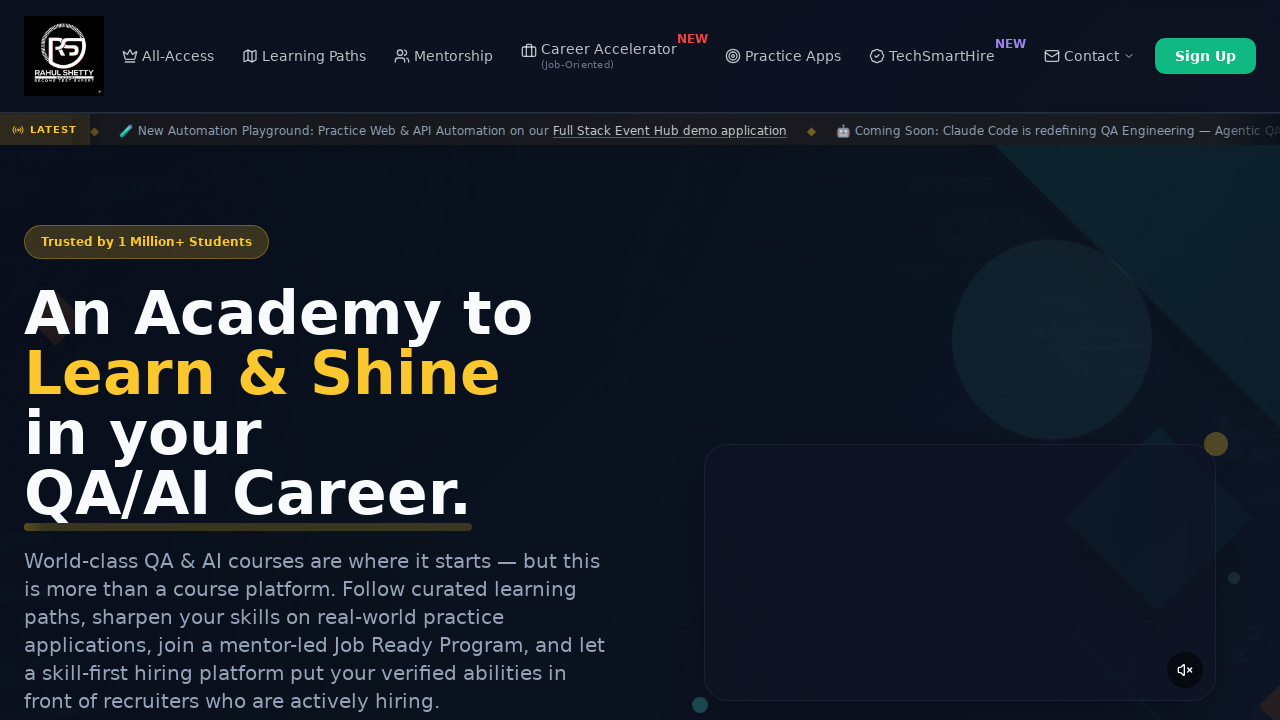